Tests that the todo counter displays the current number of items

Starting URL: https://demo.playwright.dev/todomvc

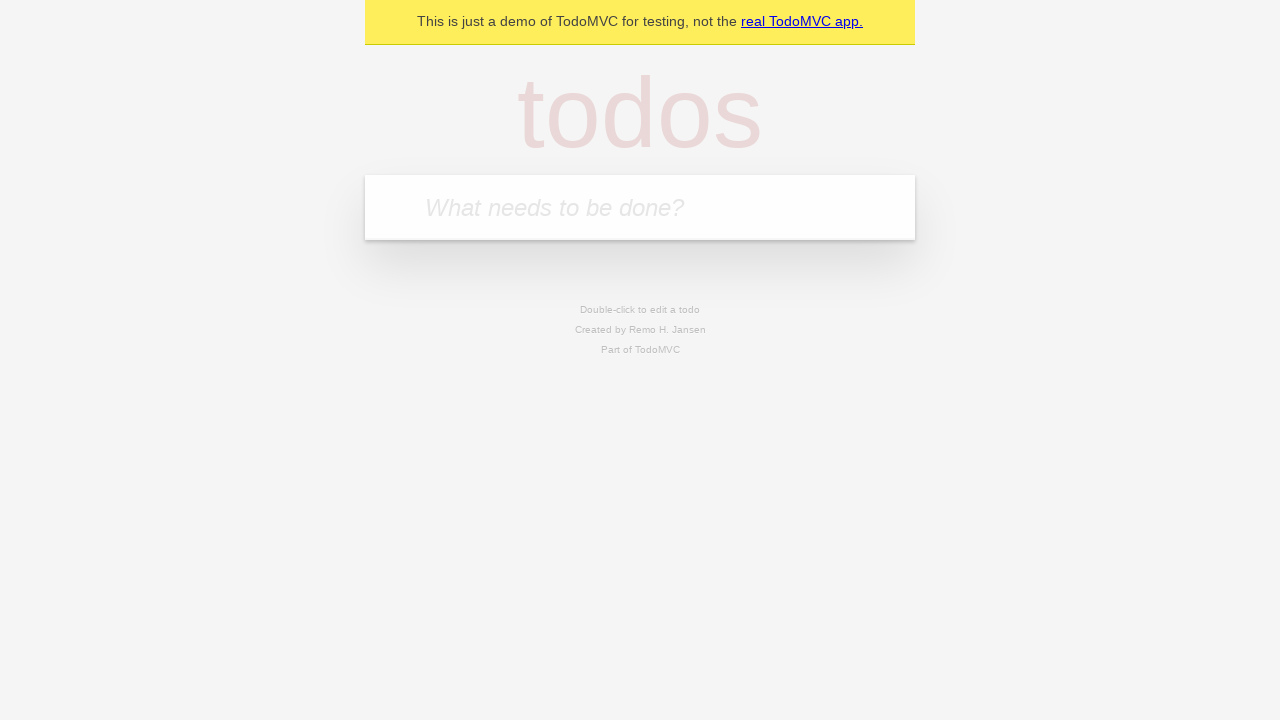

Located the 'What needs to be done?' input field
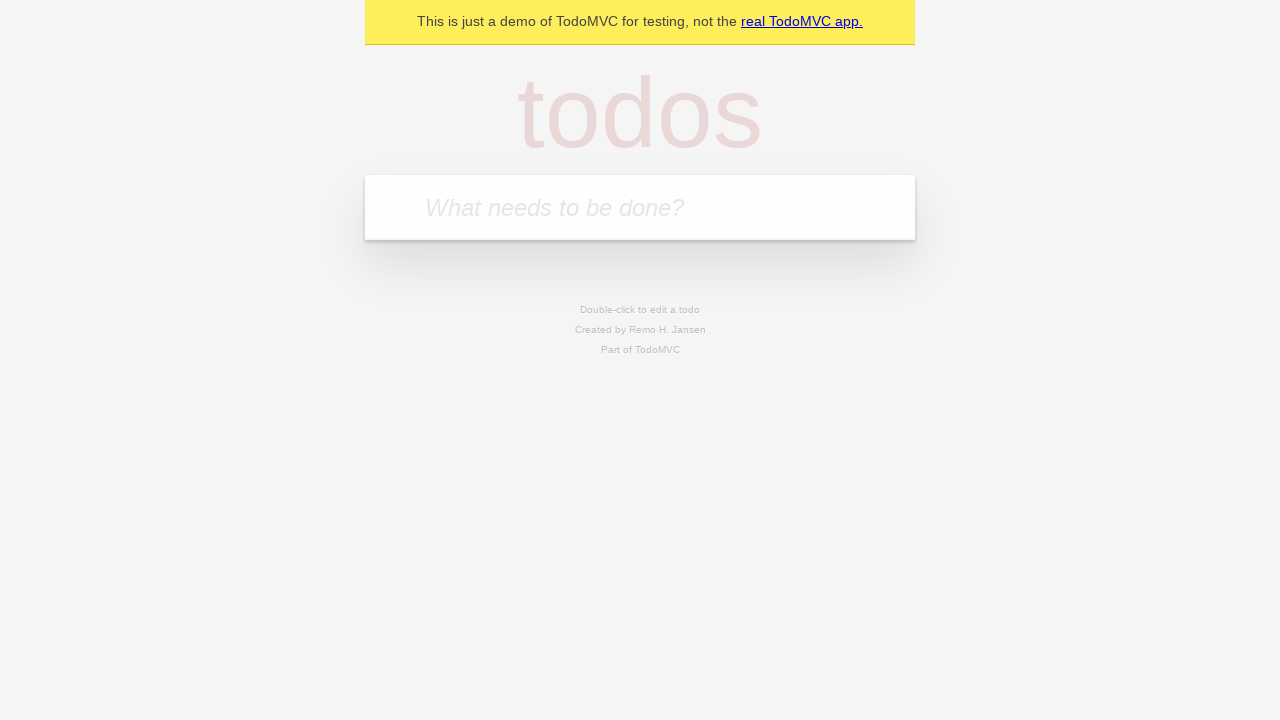

Filled input field with 'buy some cheese' on internal:attr=[placeholder="What needs to be done?"i]
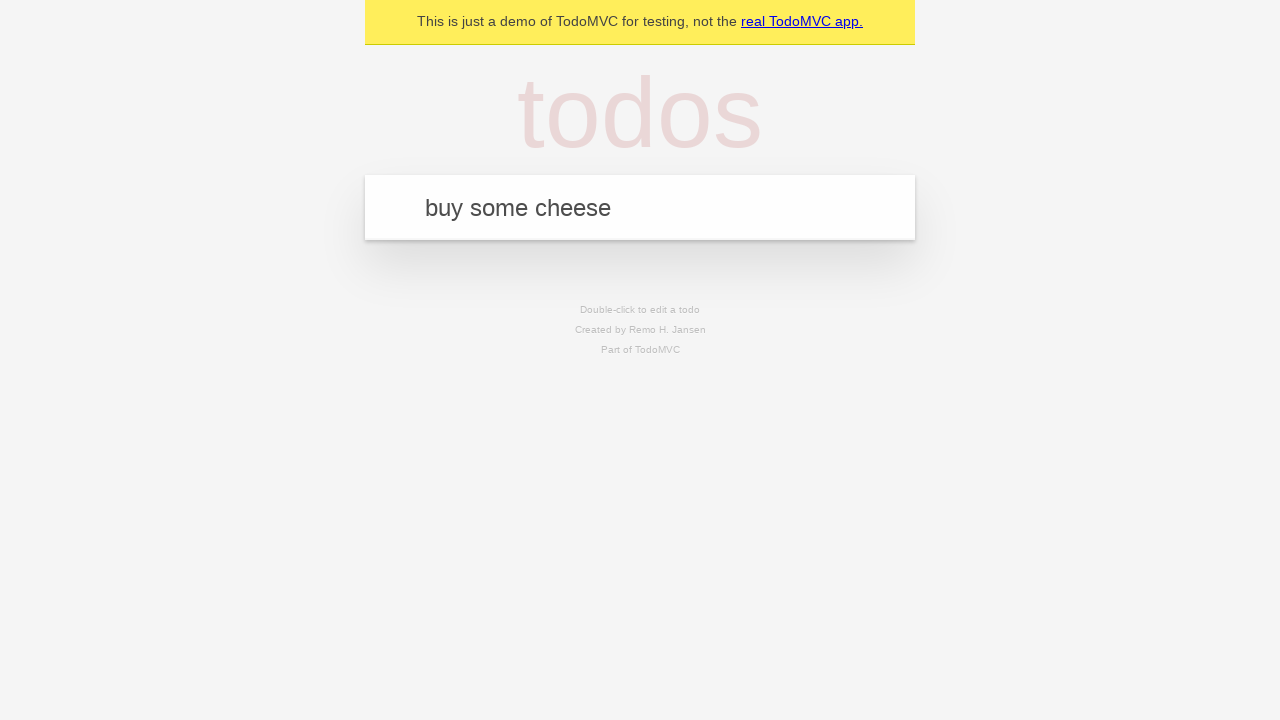

Pressed Enter to create first todo item on internal:attr=[placeholder="What needs to be done?"i]
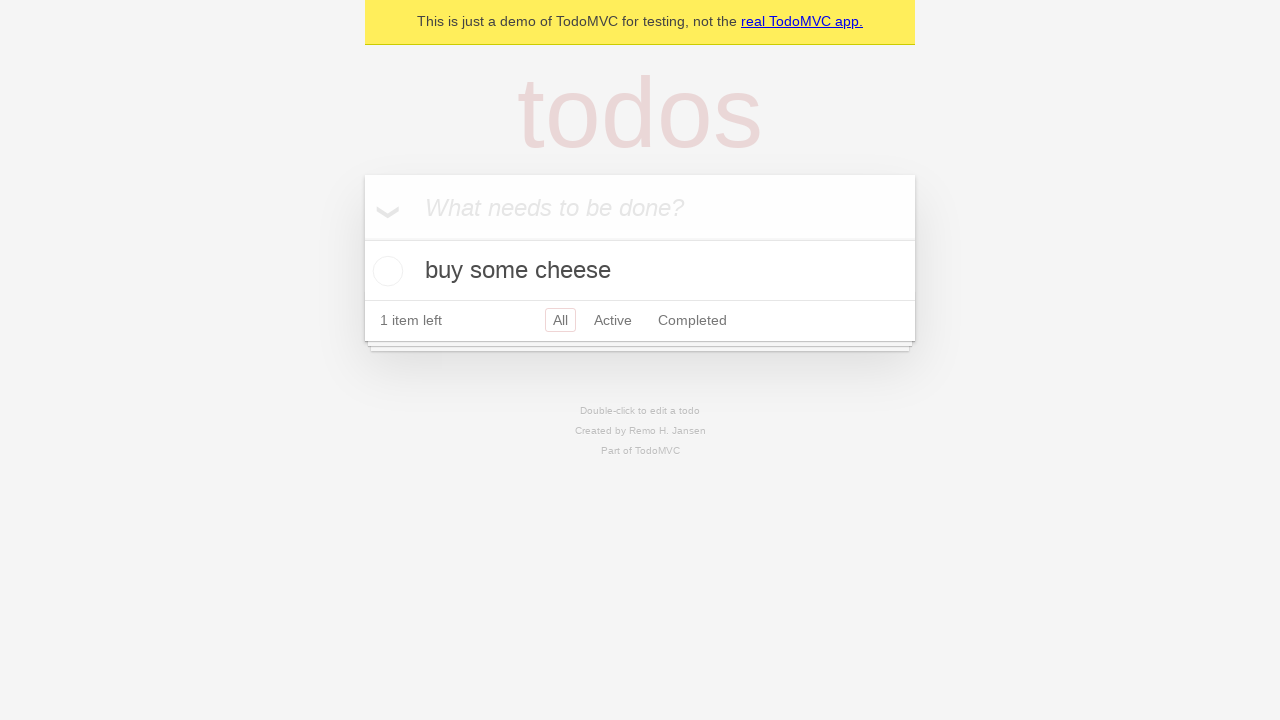

Todo counter element appeared after creating first item
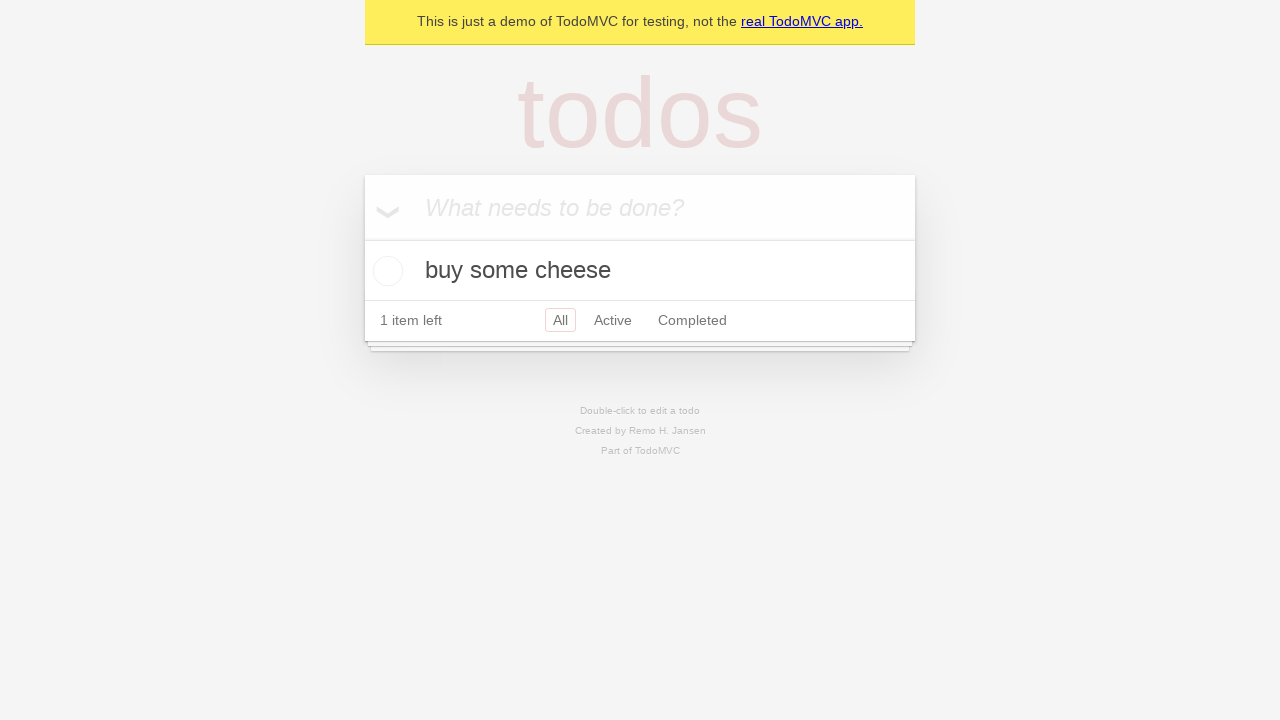

Filled input field with 'feed the cat' on internal:attr=[placeholder="What needs to be done?"i]
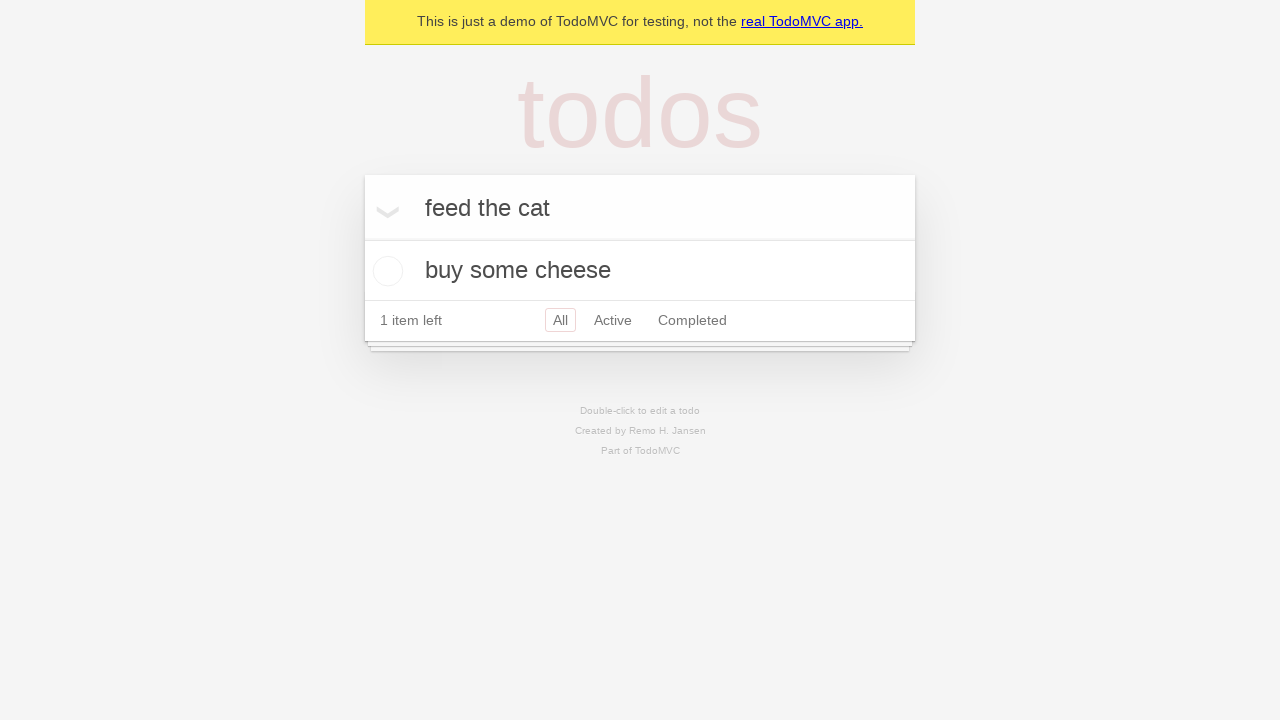

Pressed Enter to create second todo item on internal:attr=[placeholder="What needs to be done?"i]
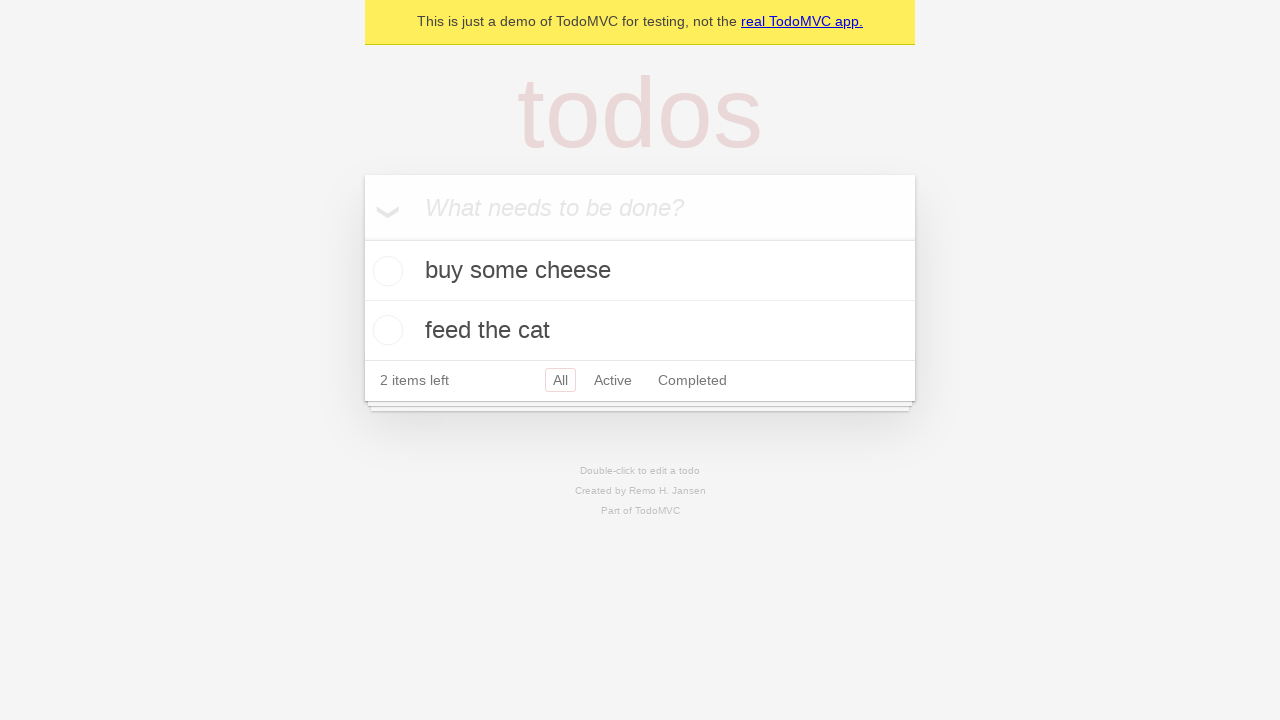

Todo counter updated to show 2 items
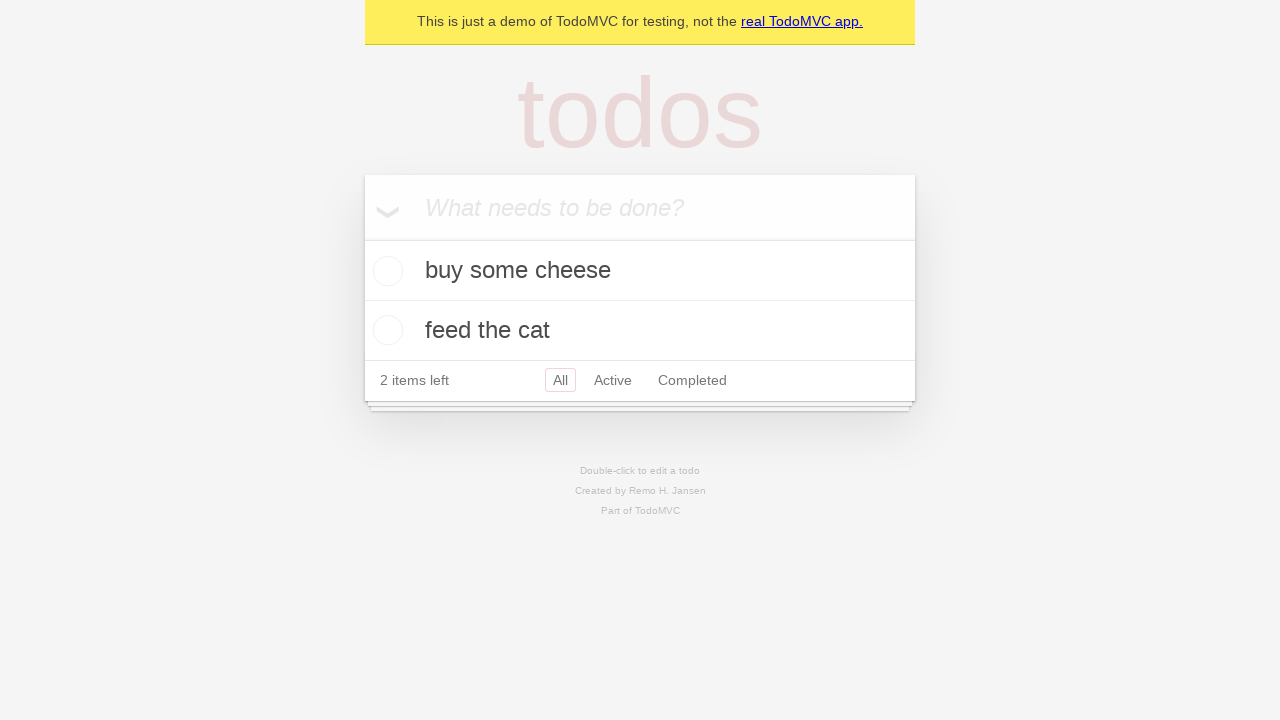

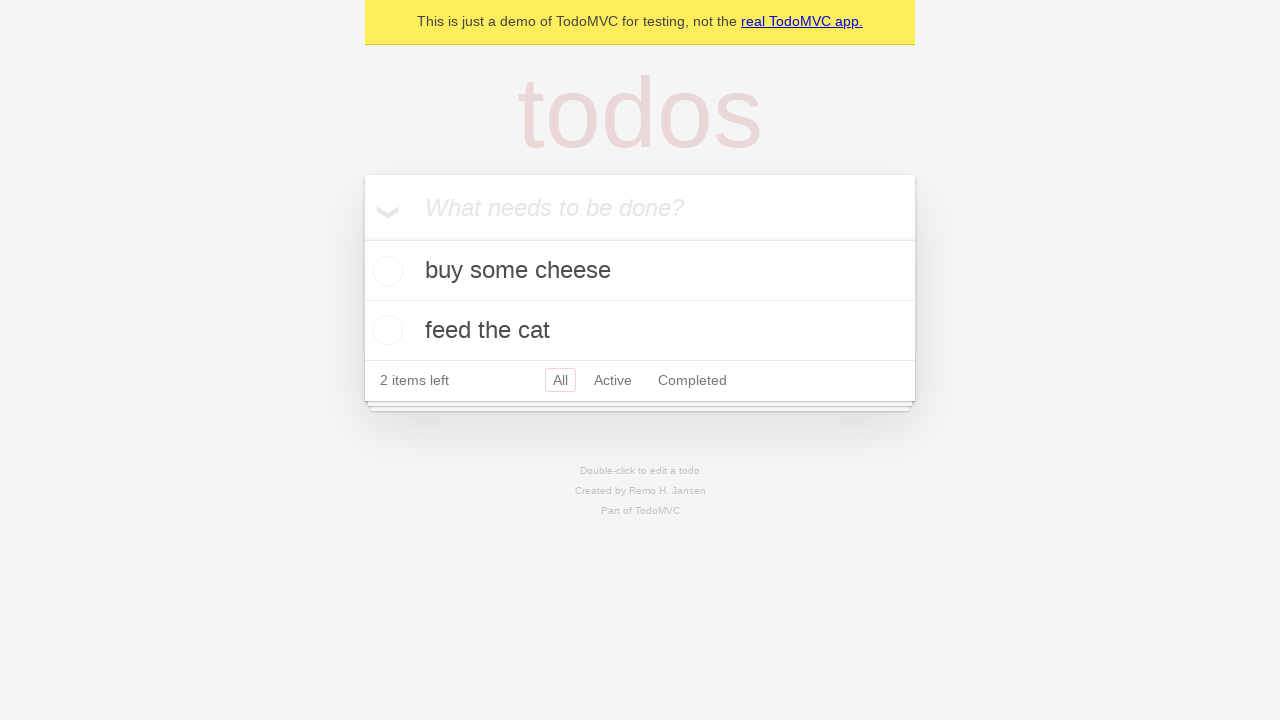